Tests Bootstrap dropdown functionality by clicking on a dropdown menu and selecting an option

Starting URL: https://www.w3schools.com/bootstrap/bootstrap_dropdowns.asp

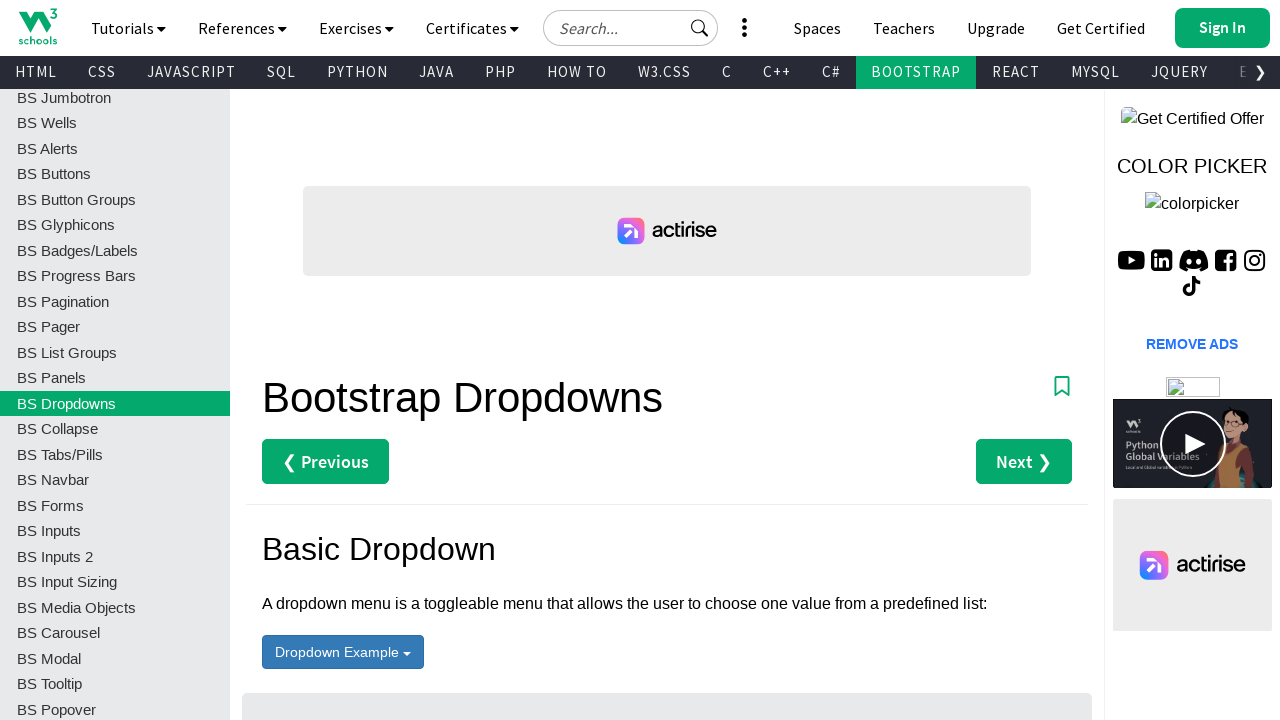

Clicked on dropdown menu button at (343, 652) on #menu1
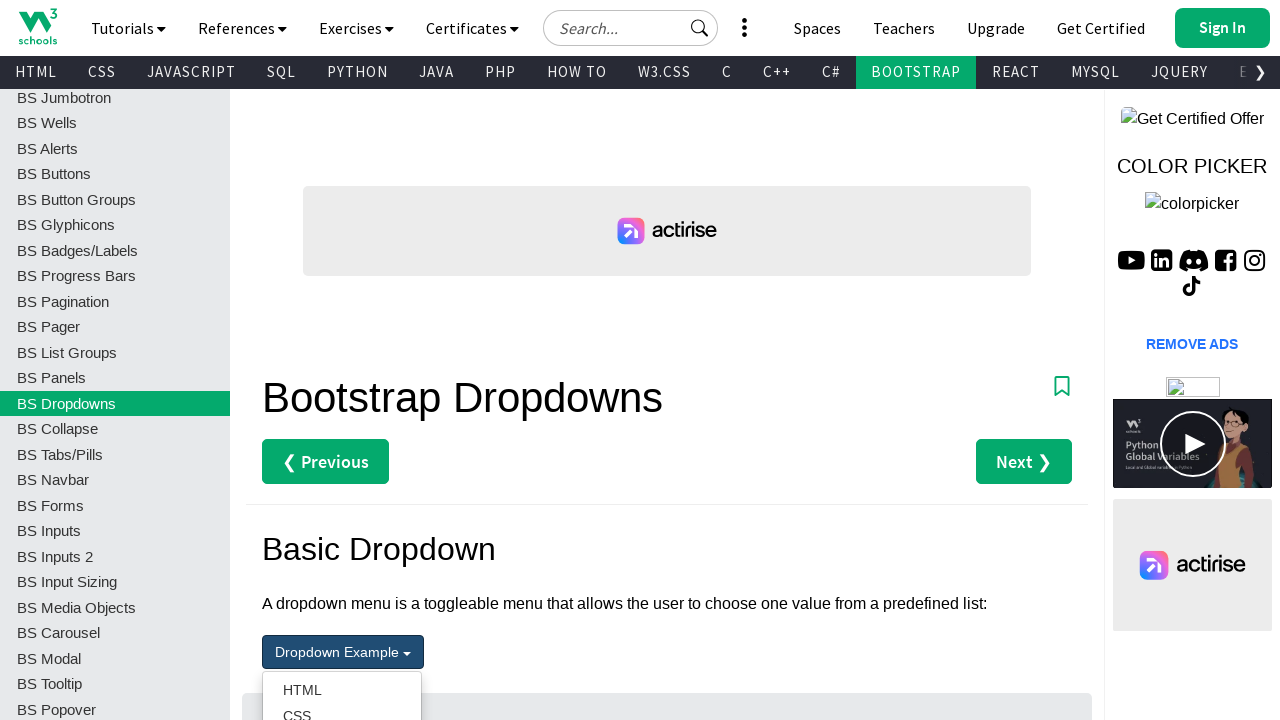

Dropdown menu items loaded and became visible
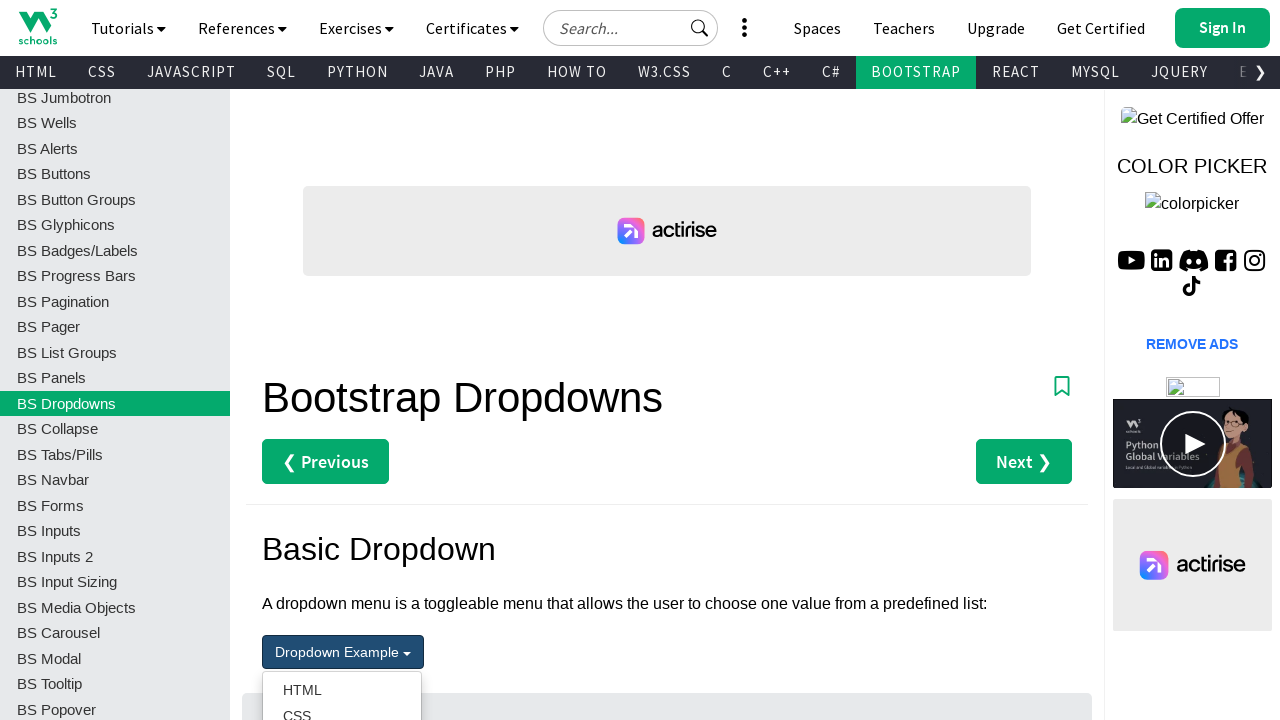

Selected 'About Us' option from dropdown menu at (342, 360) on text=About Us
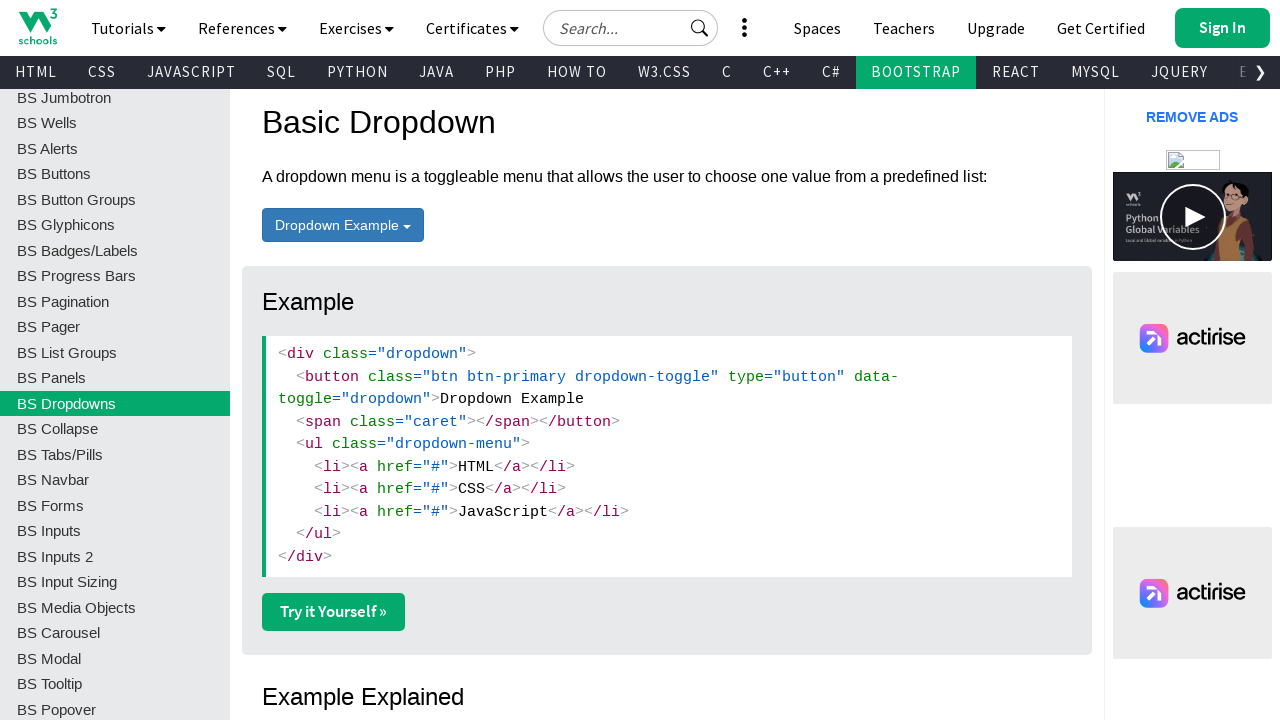

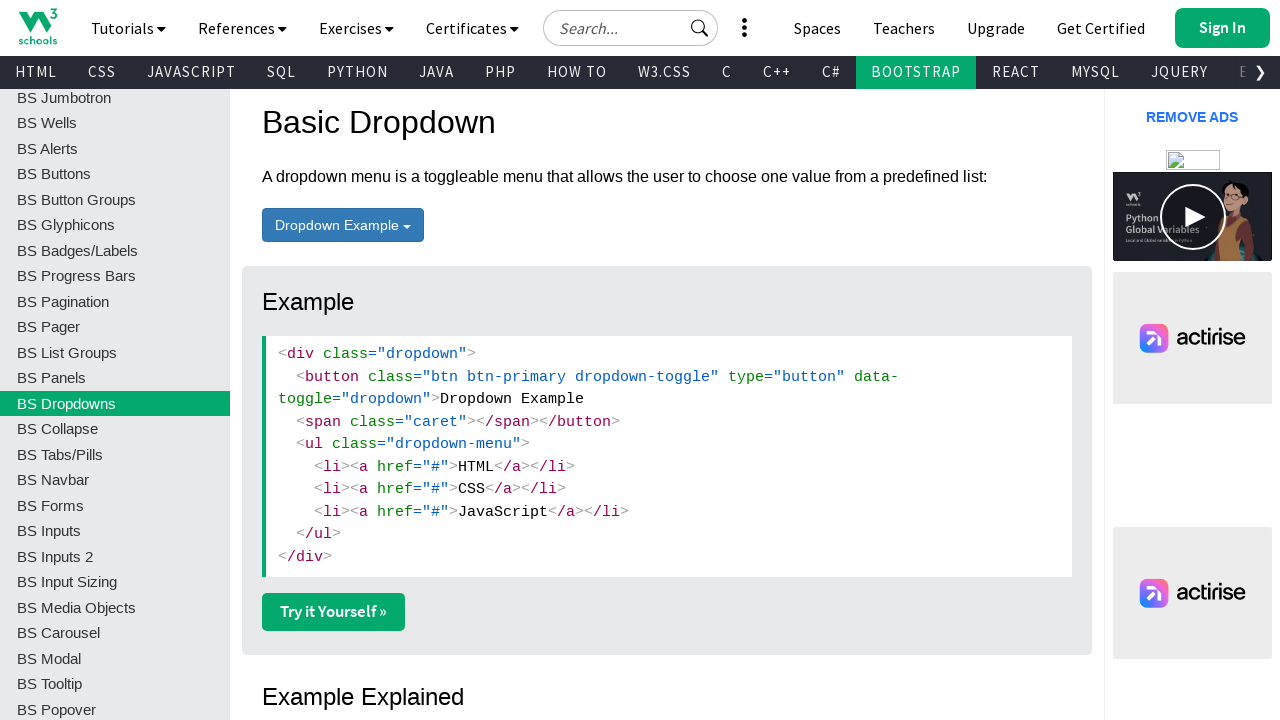